Tests the full checkout flow on an e-commerce website by adding a product to cart, navigating to checkout, filling out shipping information, and confirming the order.

Starting URL: https://danube-web.shop/

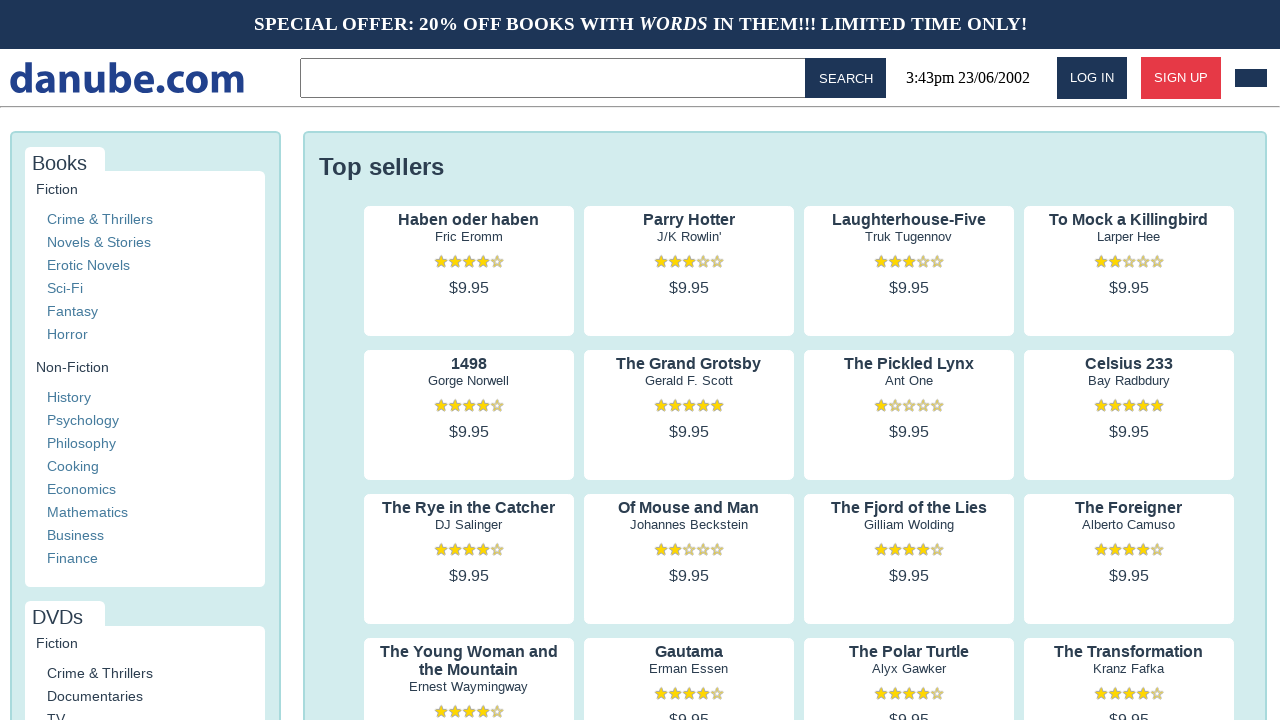

Clicked on first product author to view product details at (469, 237) on .preview:nth-child(1) > .preview-author
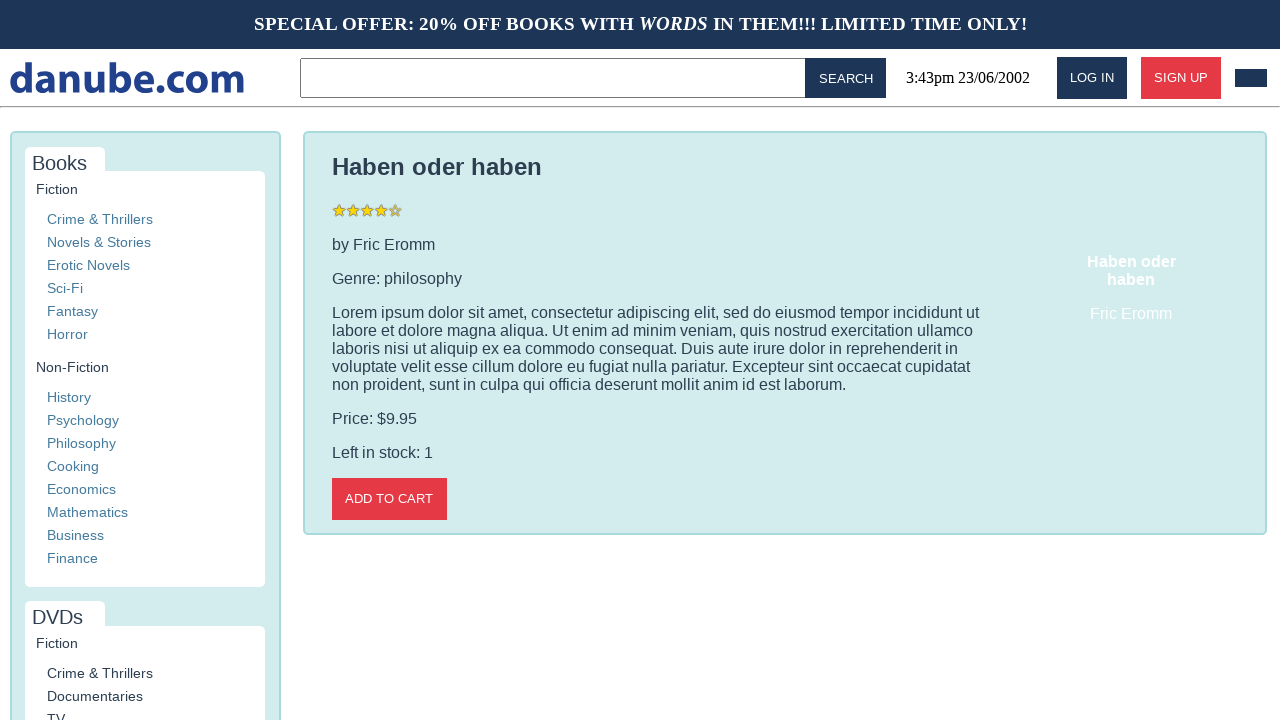

Added product to cart at (389, 499) on .detail-wrapper > .call-to-action
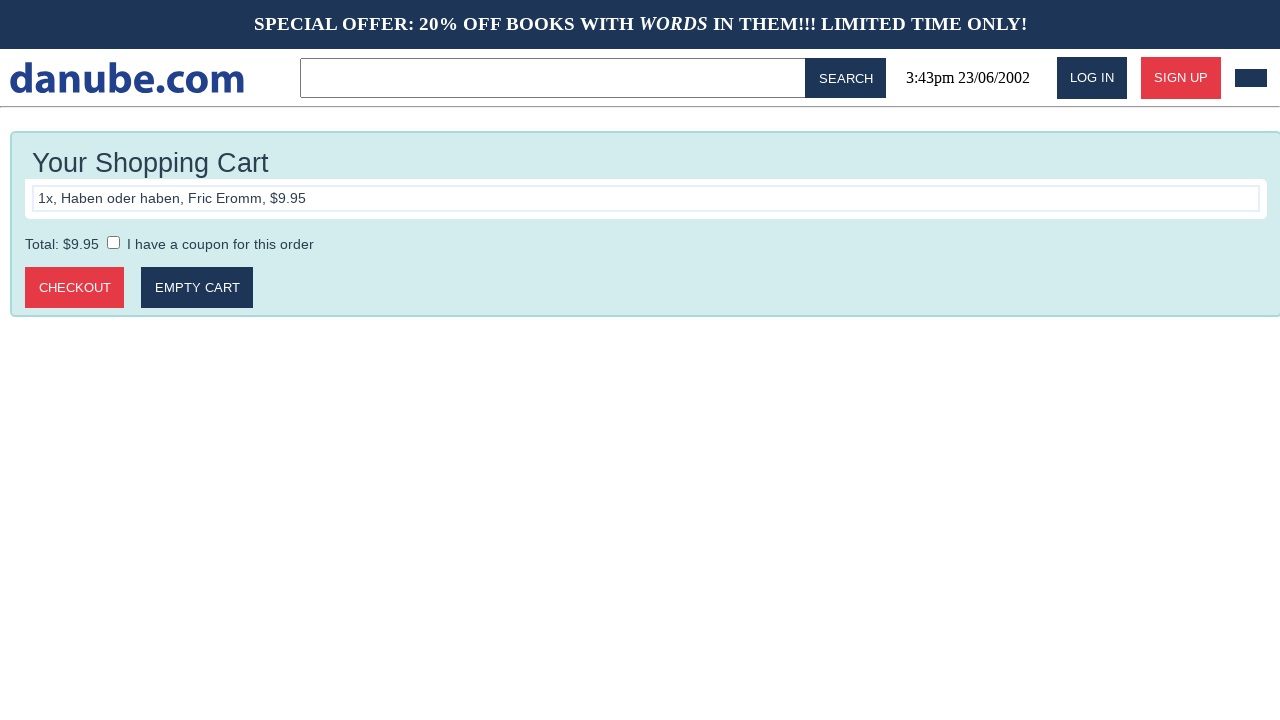

Clicked logo to navigate back to home at (127, 78) on #logo
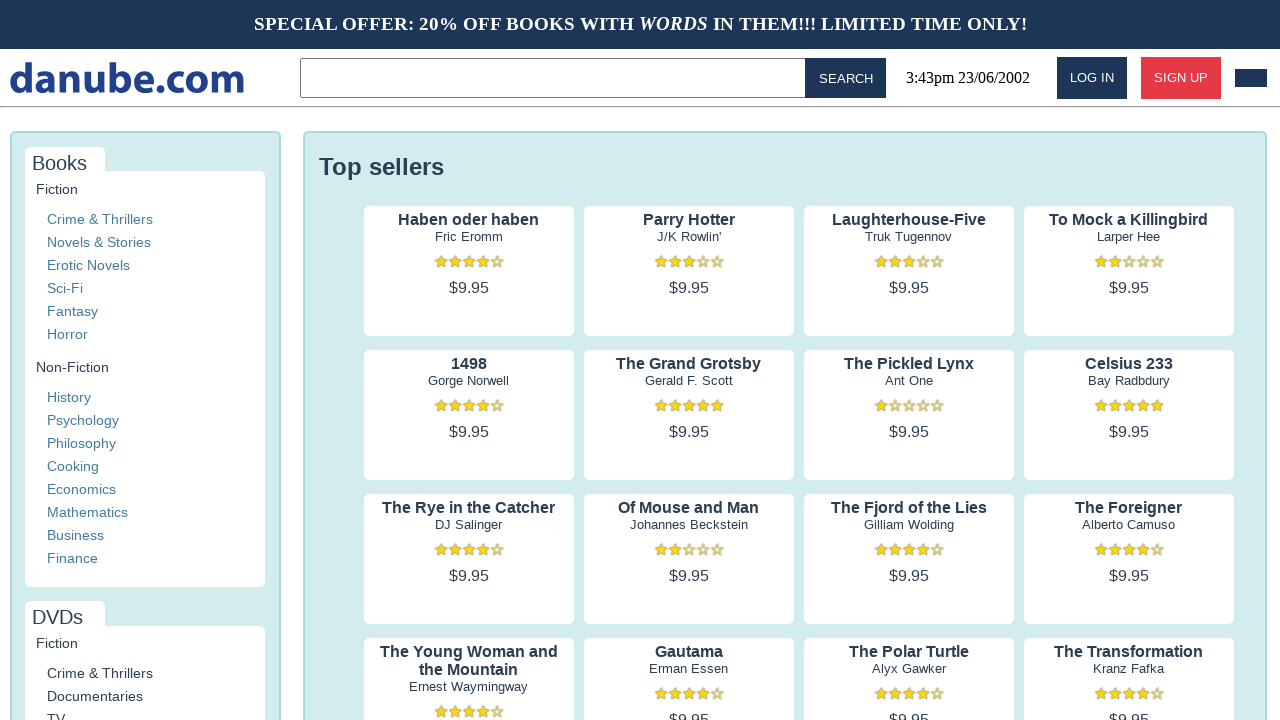

Waited for page to load completely
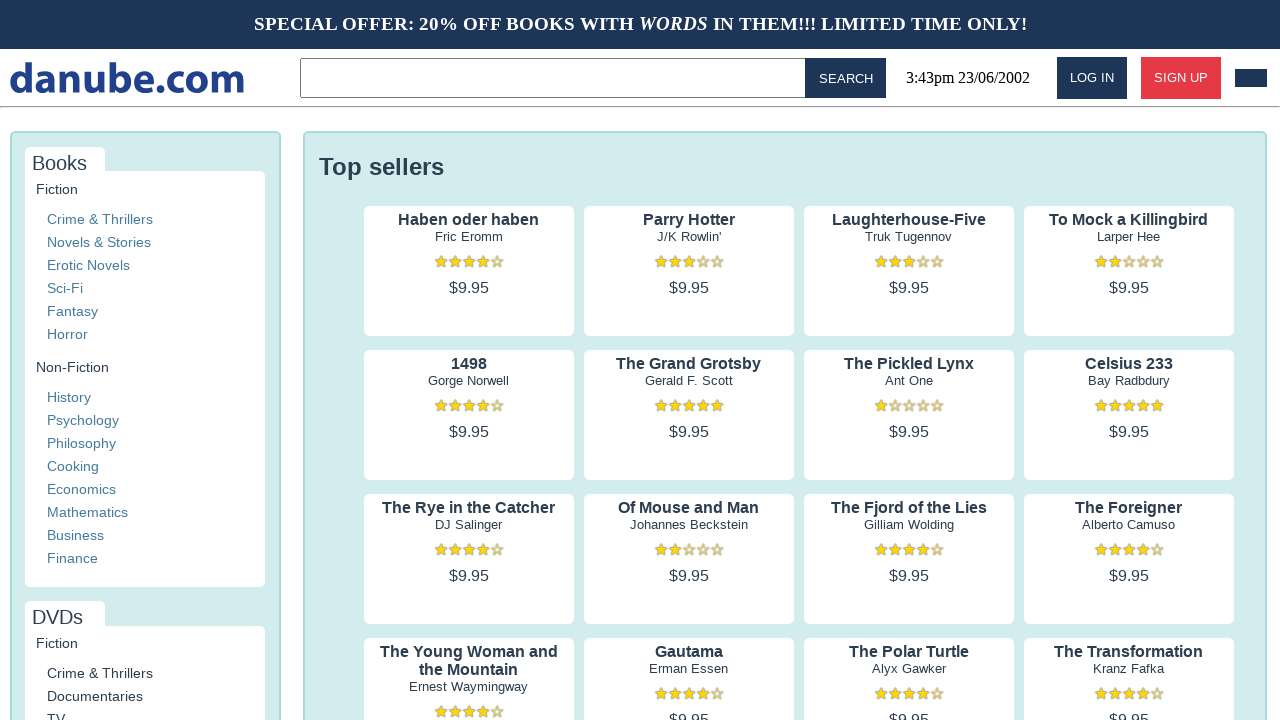

Clicked cart icon to view shopping cart at (1251, 78) on #cart
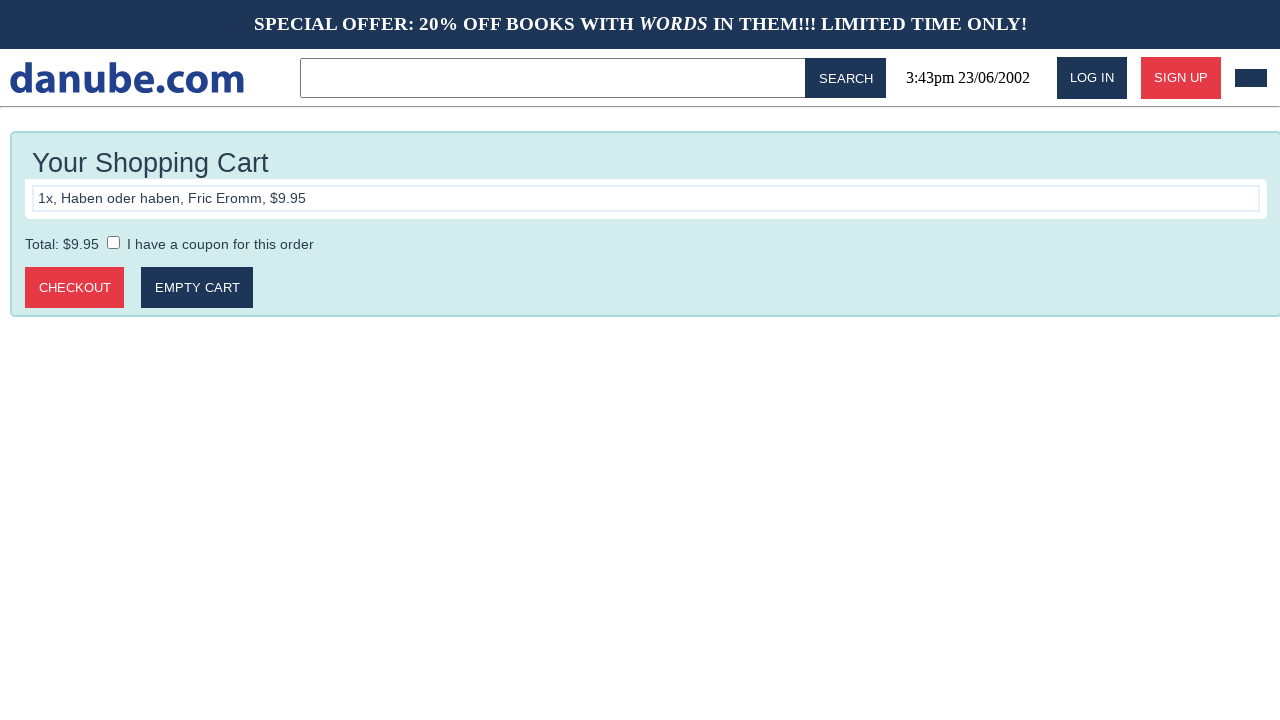

Clicked proceed to checkout button at (75, 288) on .cart > .call-to-action
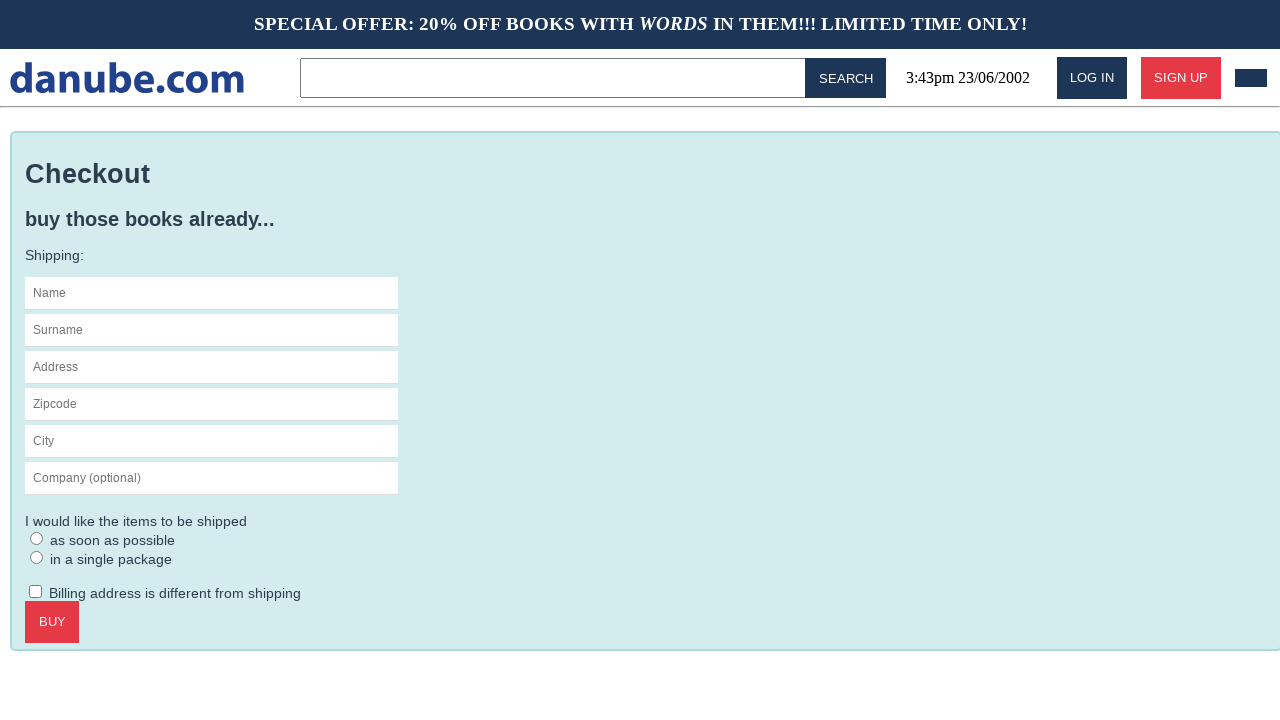

Clicked on name field in checkout form at (212, 293) on #s-name
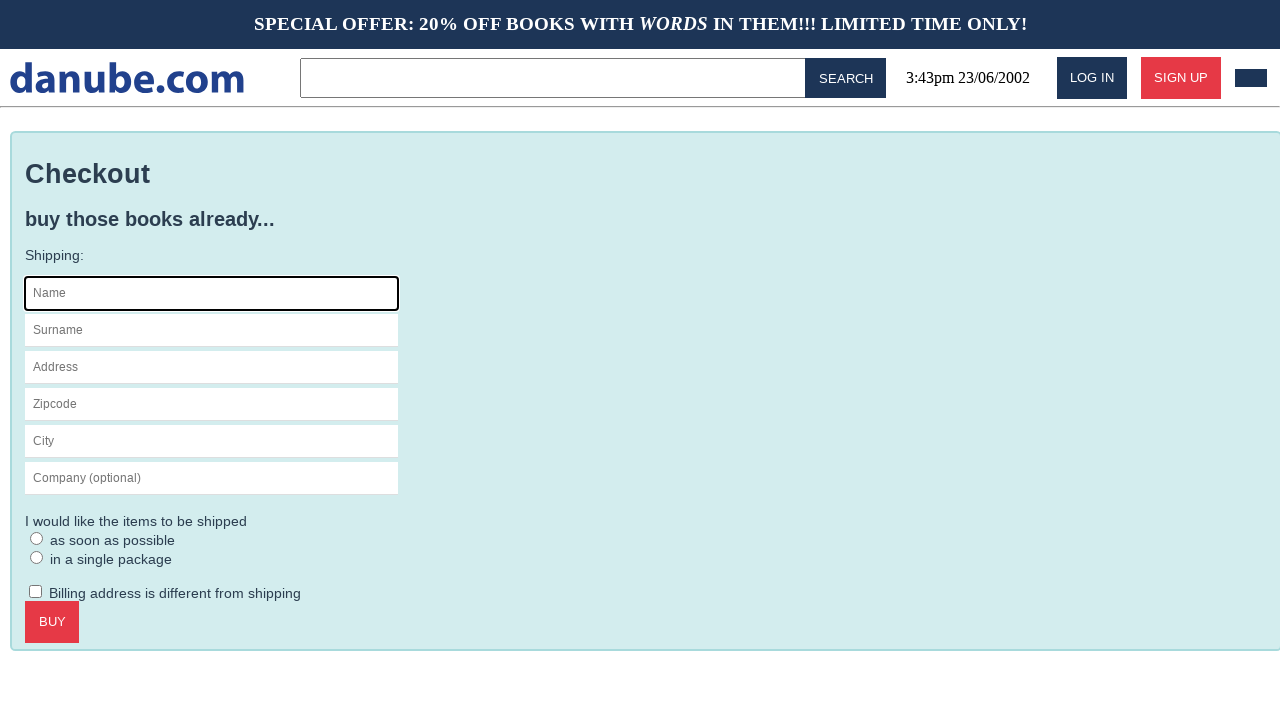

Filled in name field with 'Max' on #s-name
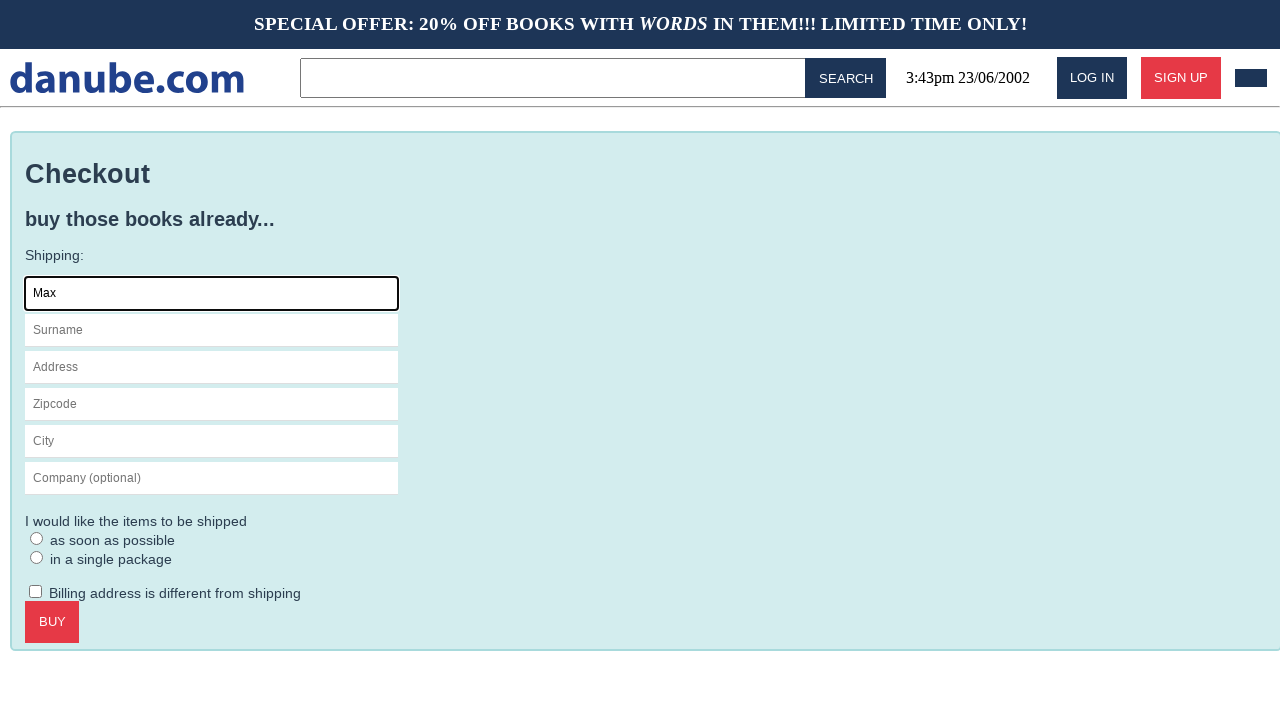

Filled in surname field with 'Mustermann' on #s-surname
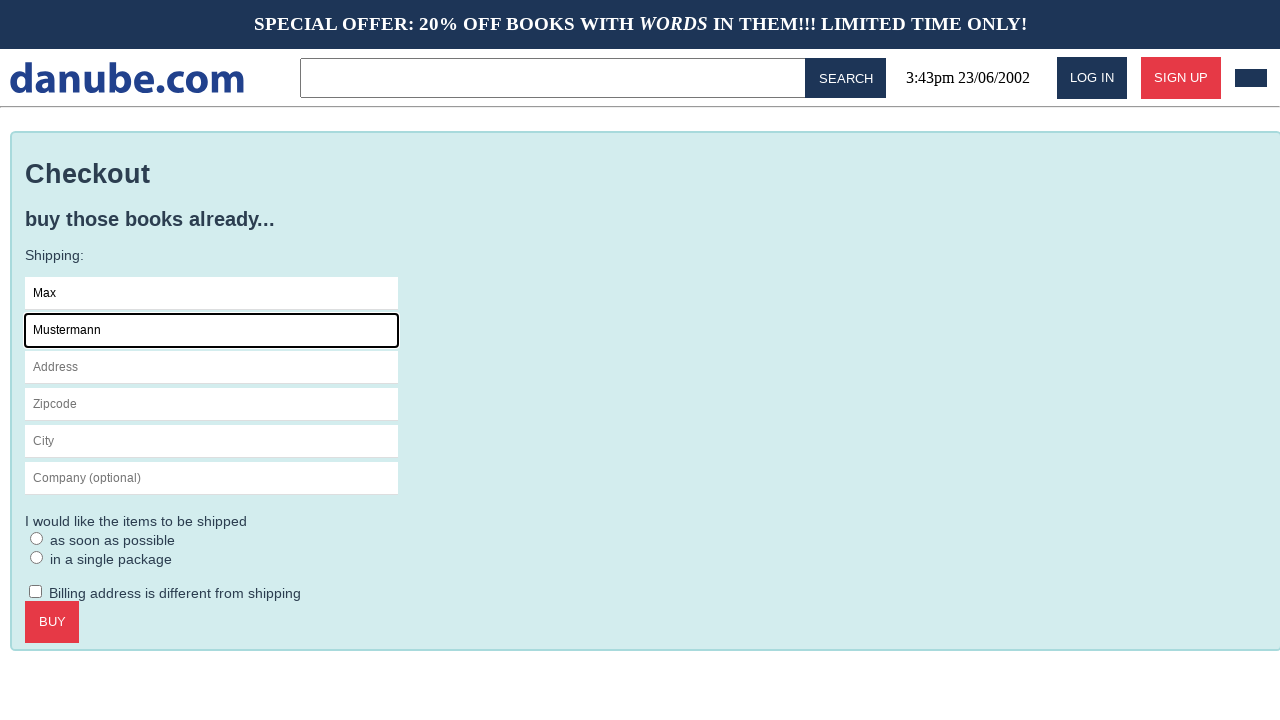

Filled in address field with 'Charlottenstr. 57' on #s-address
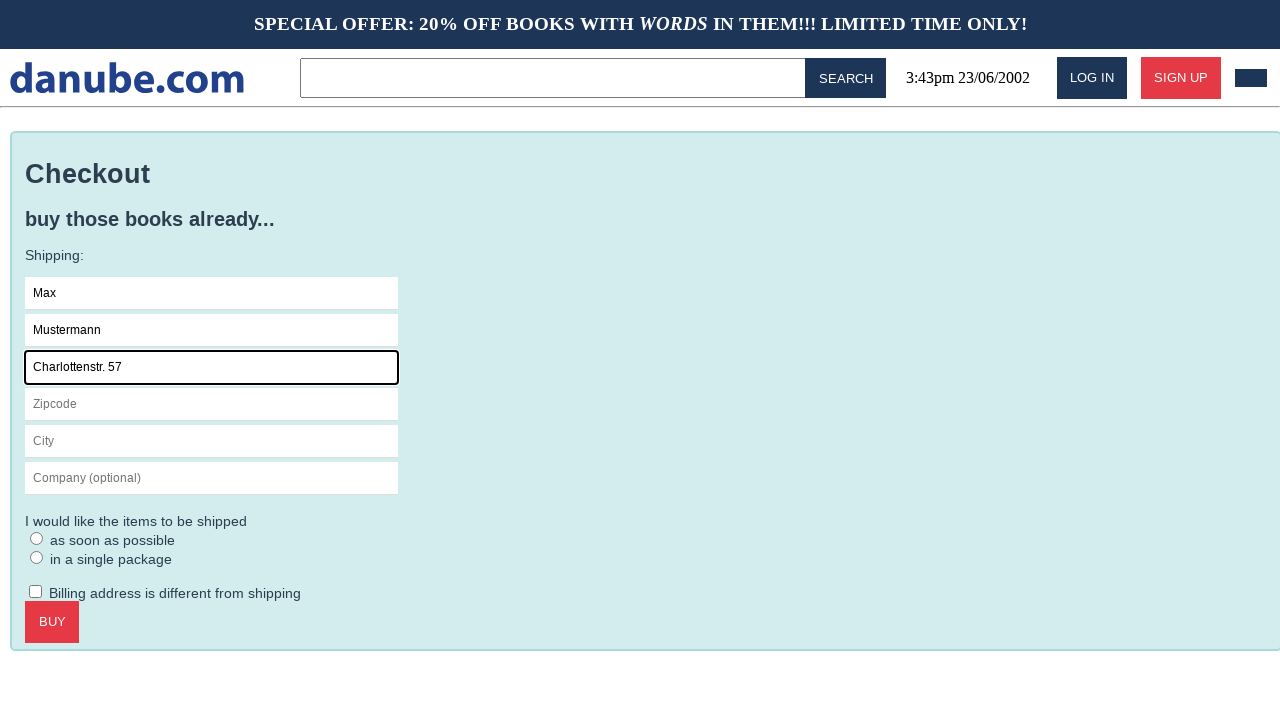

Filled in zipcode field with '10117' on #s-zipcode
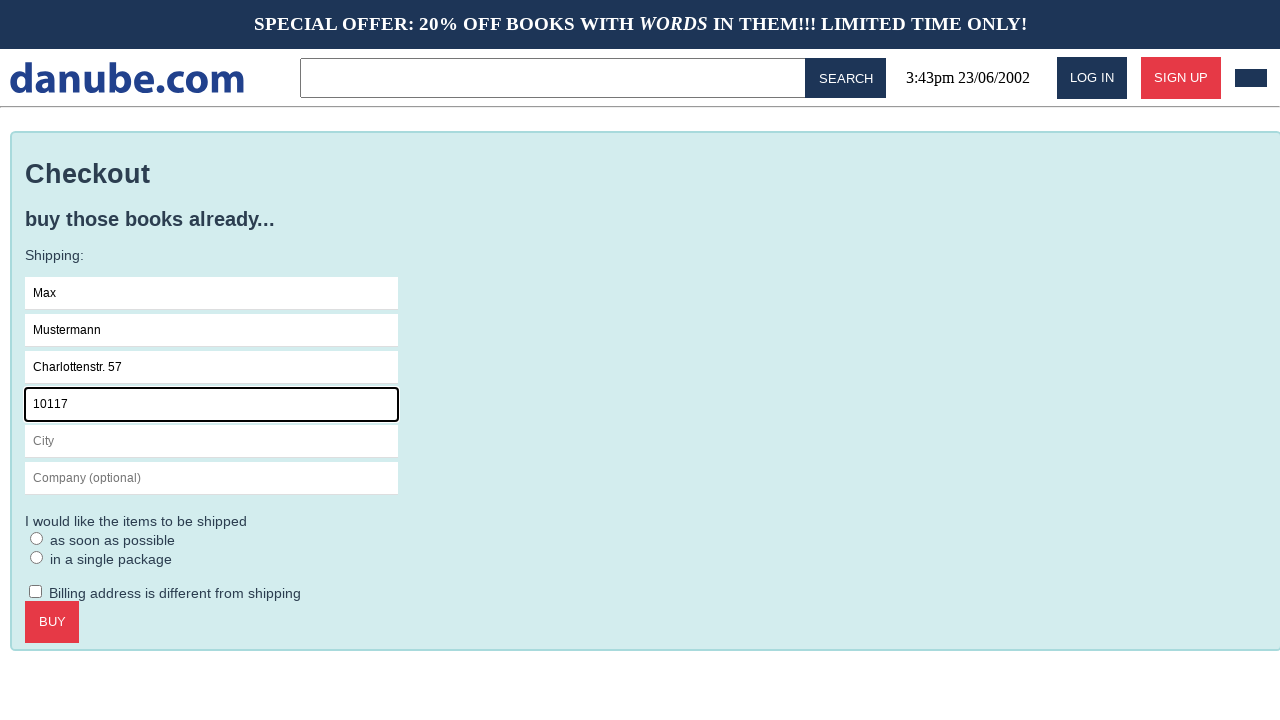

Filled in city field with 'Berlin' on #s-city
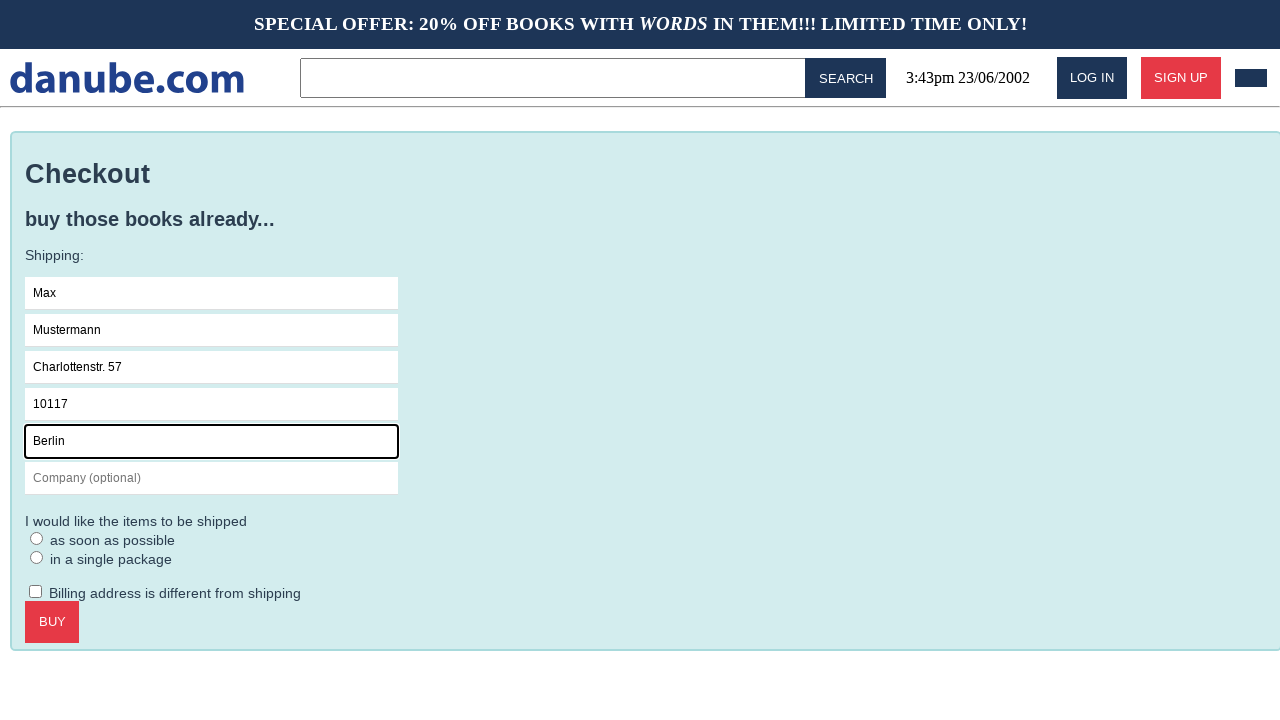

Filled in company field with 'Firma GmbH' on #s-company
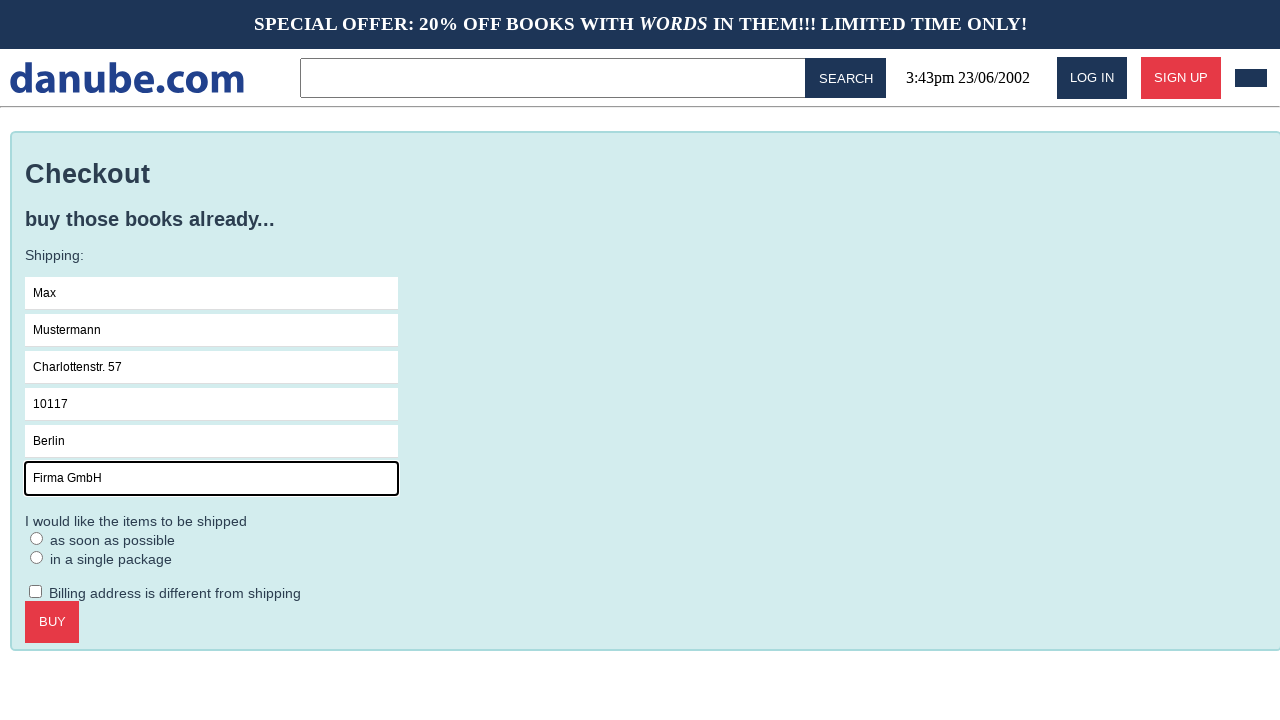

Clicked on checkout form at (646, 439) on .checkout > form
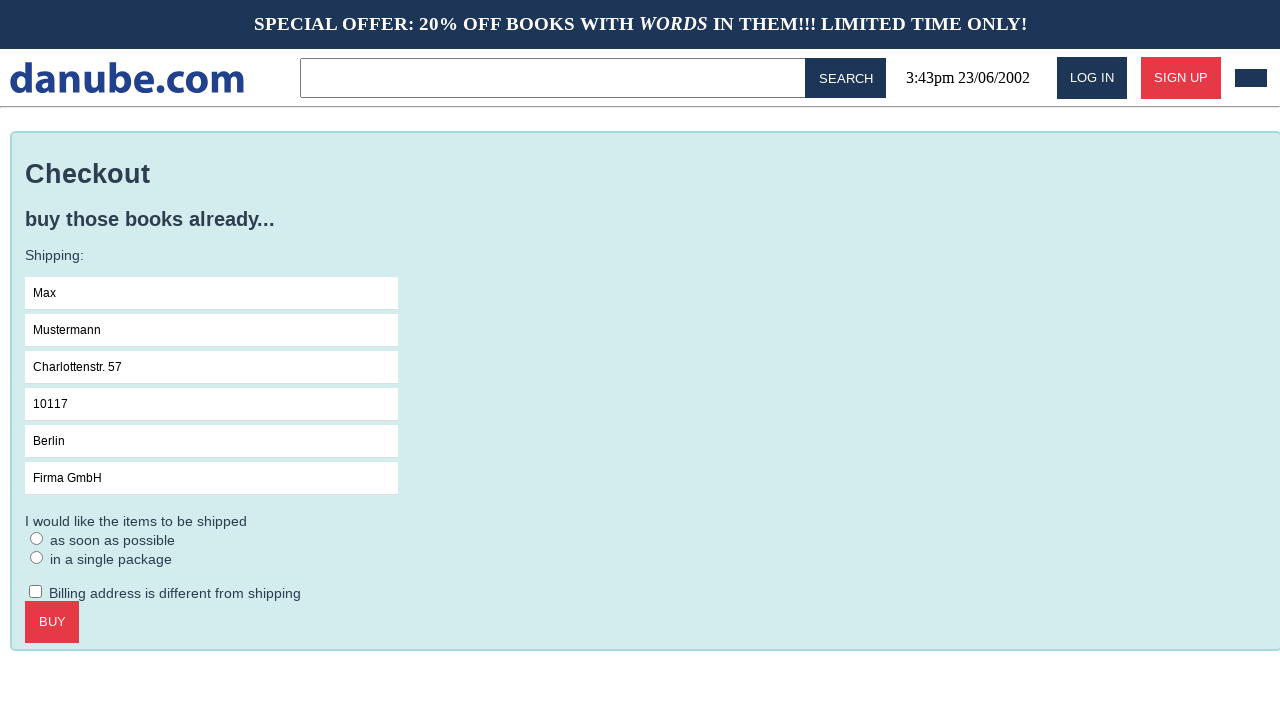

Selected ASAP delivery option at (37, 538) on #asap
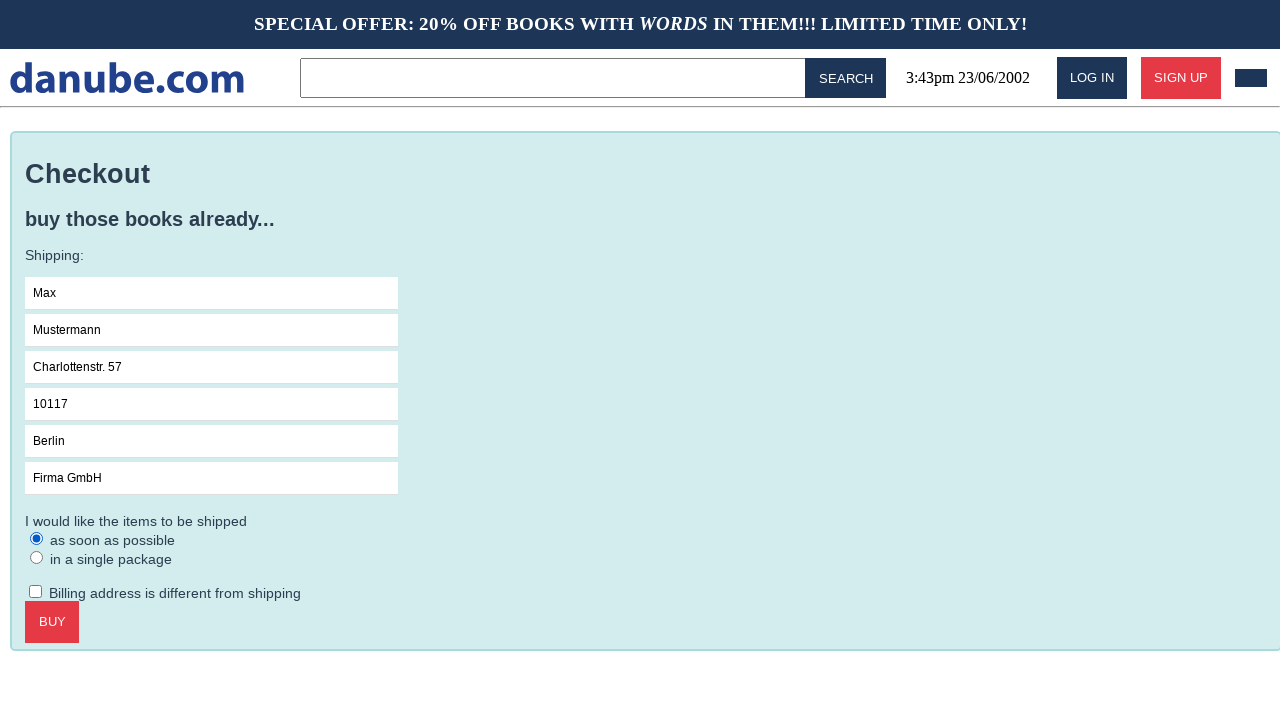

Clicked confirm checkout button to place order at (52, 622) on .checkout > .call-to-action
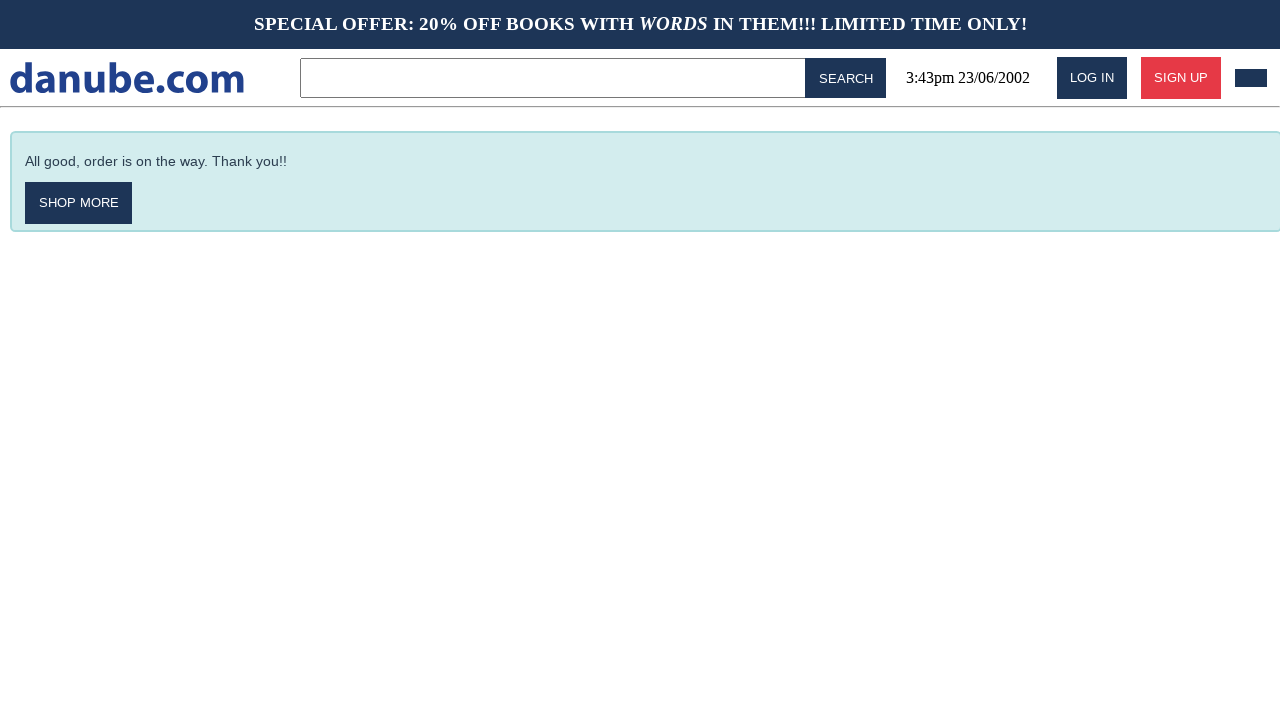

Order confirmation page appeared successfully
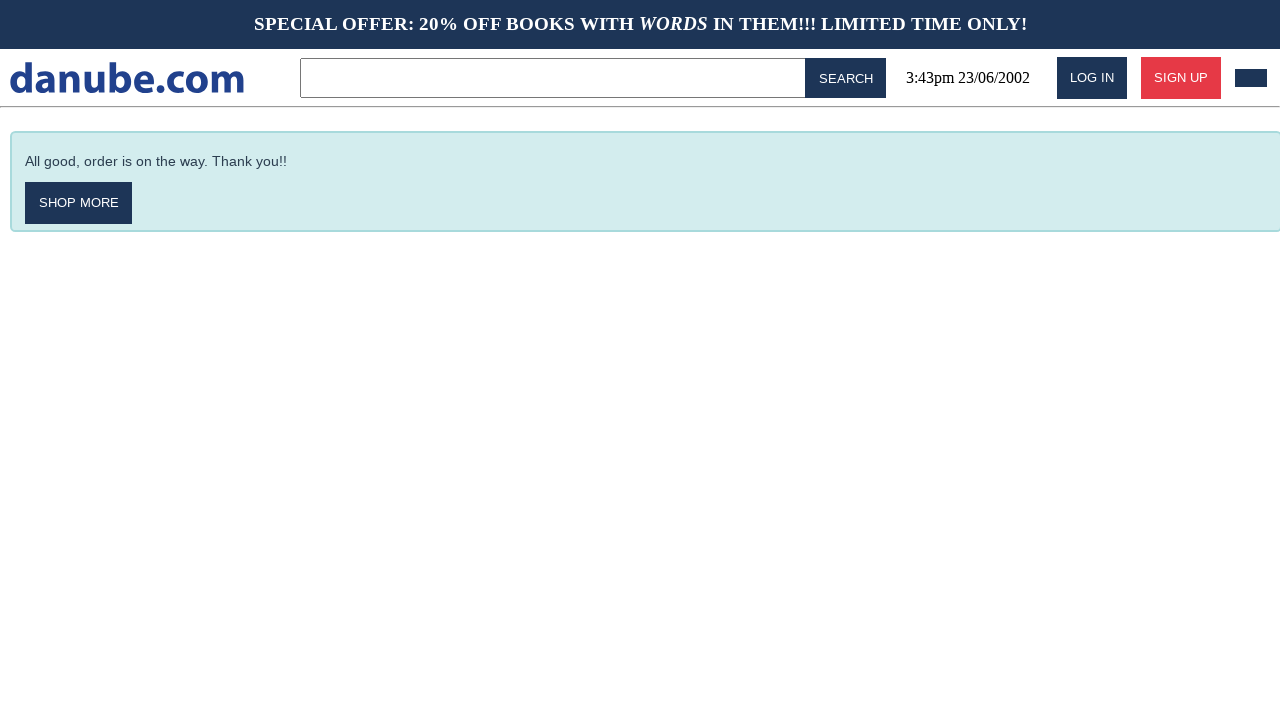

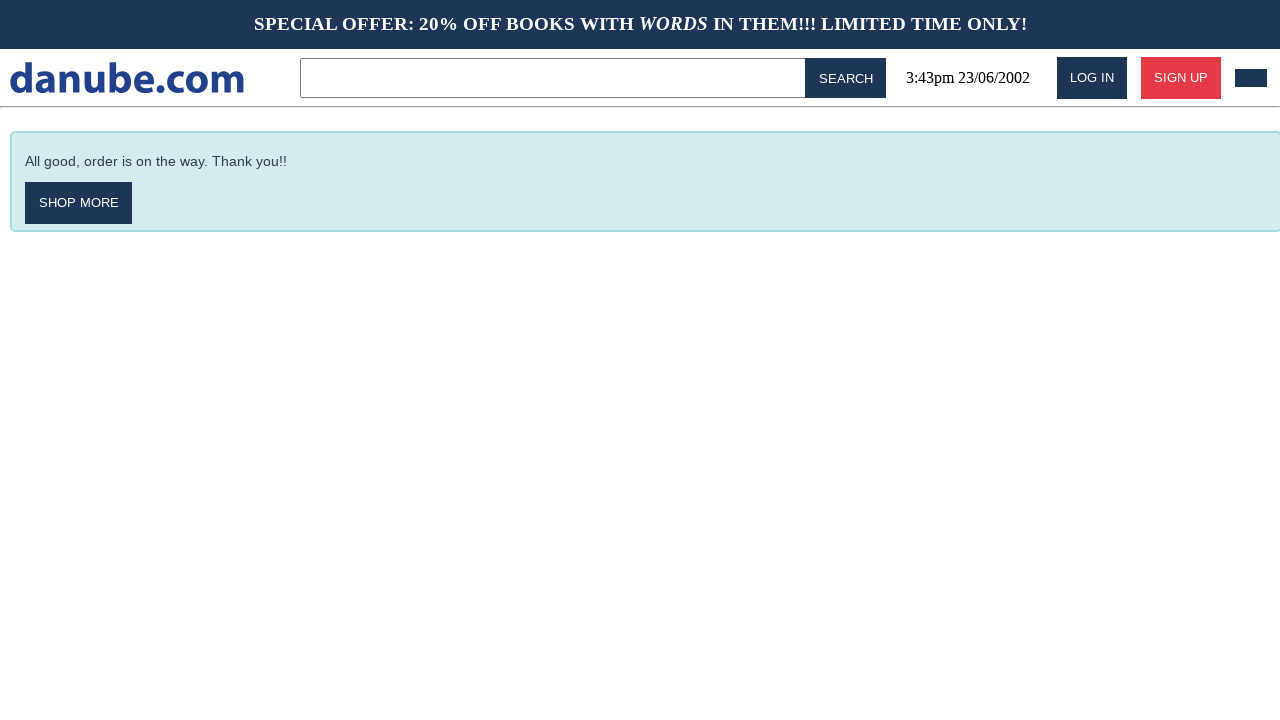